Tests dynamic controls page by interacting with a checkbox - first checking its initial state, then clicking it to toggle its selection state

Starting URL: https://training-support.net/webelements/dynamic-controls

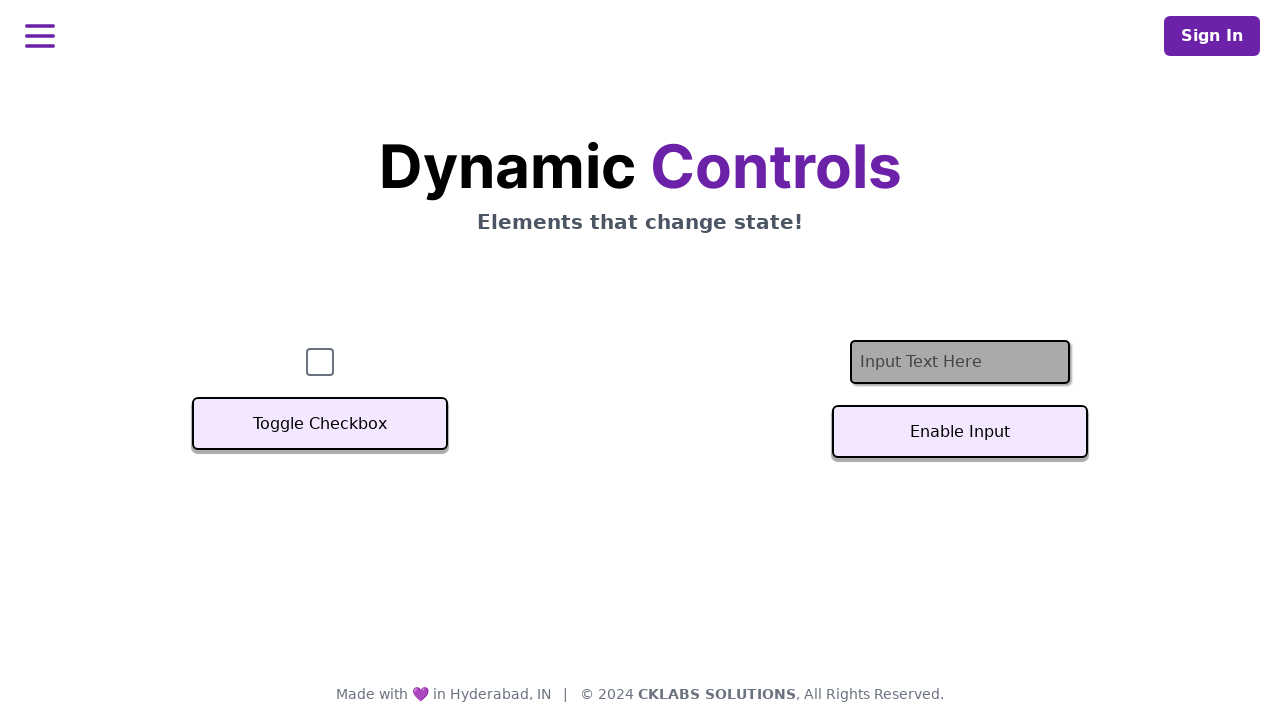

Waited for checkbox element to be available
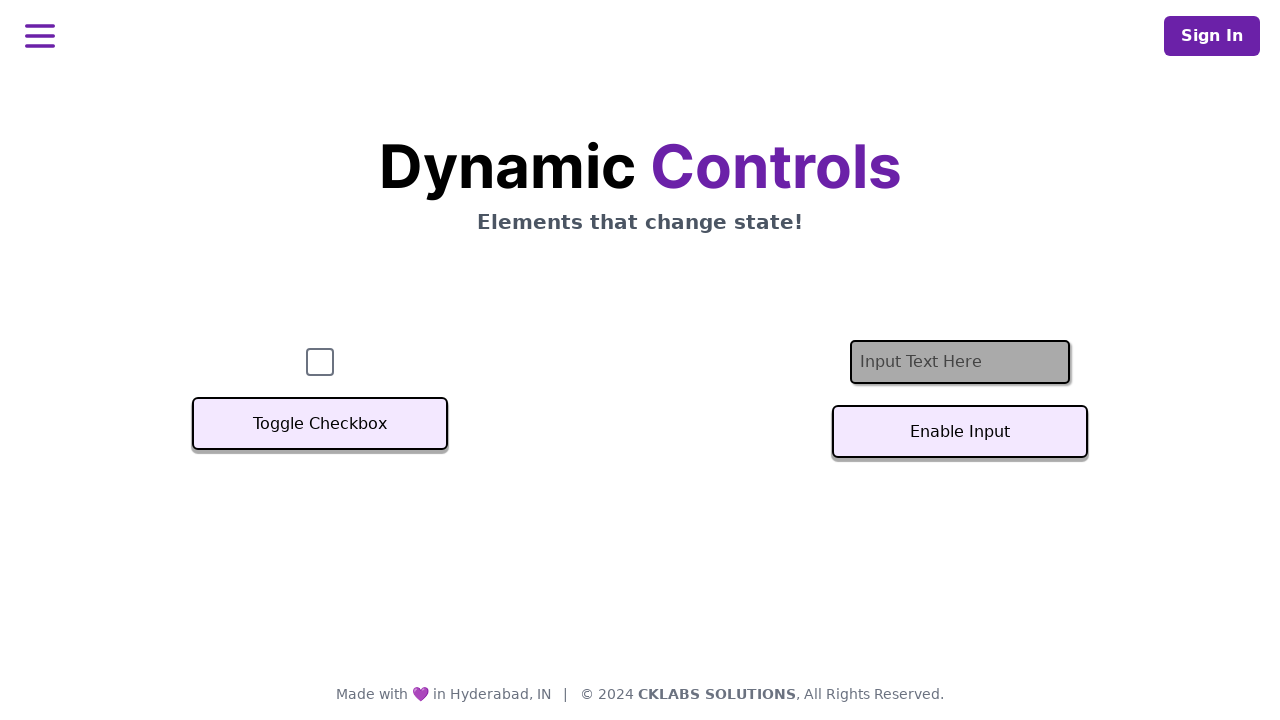

Clicked checkbox to toggle its selection state at (320, 362) on #checkbox
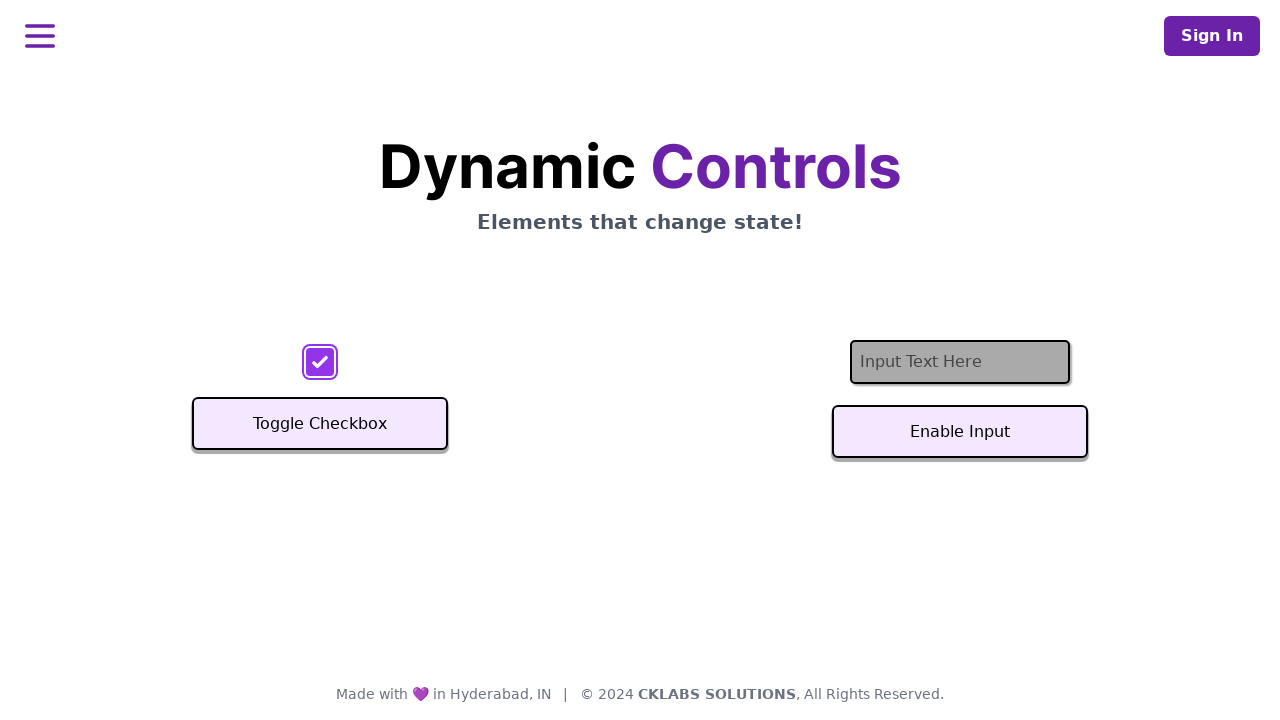

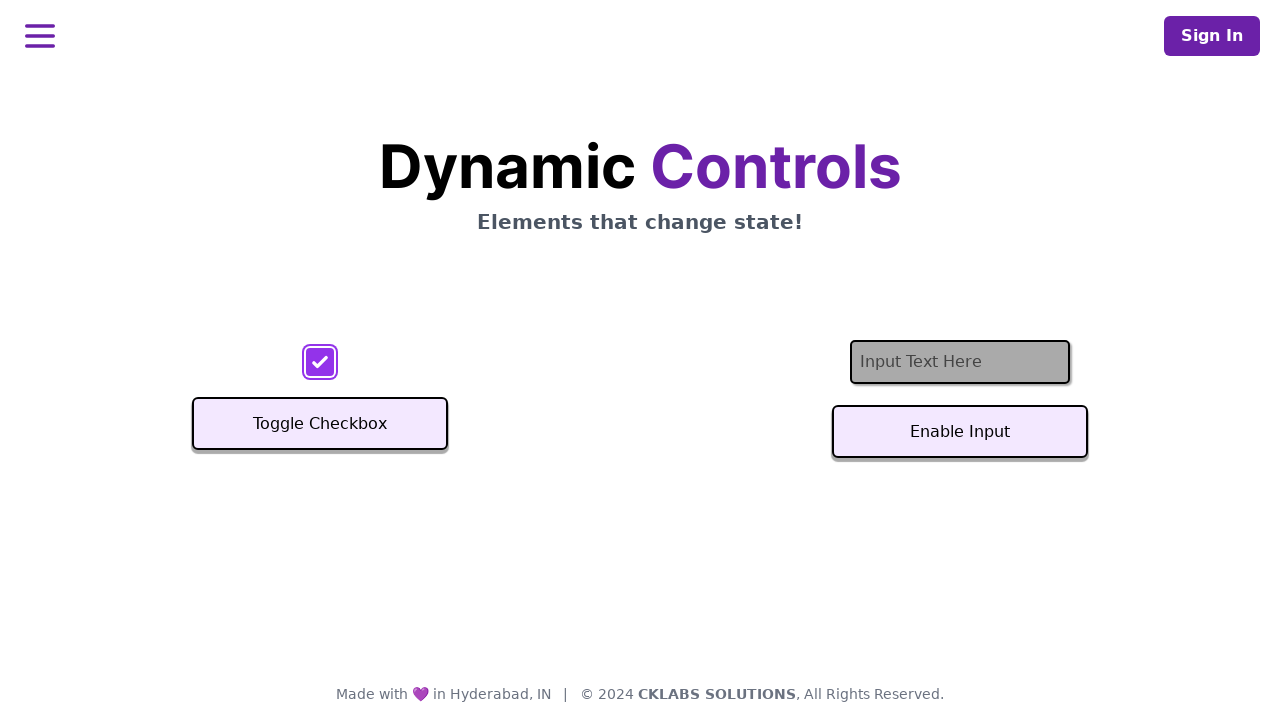